Tests browser back navigation by clicking a link and then navigating back to the original page

Starting URL: https://kristinek.github.io/site/examples/po

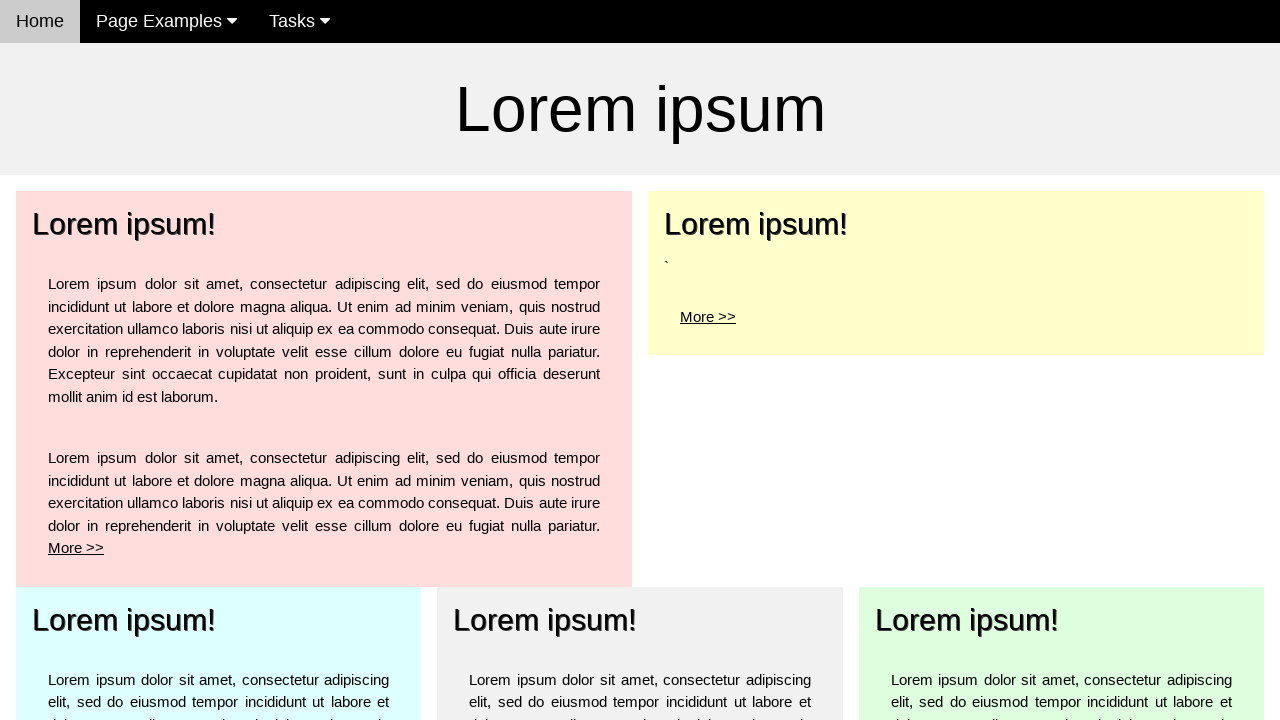

Navigated to starting URL https://kristinek.github.io/site/examples/po
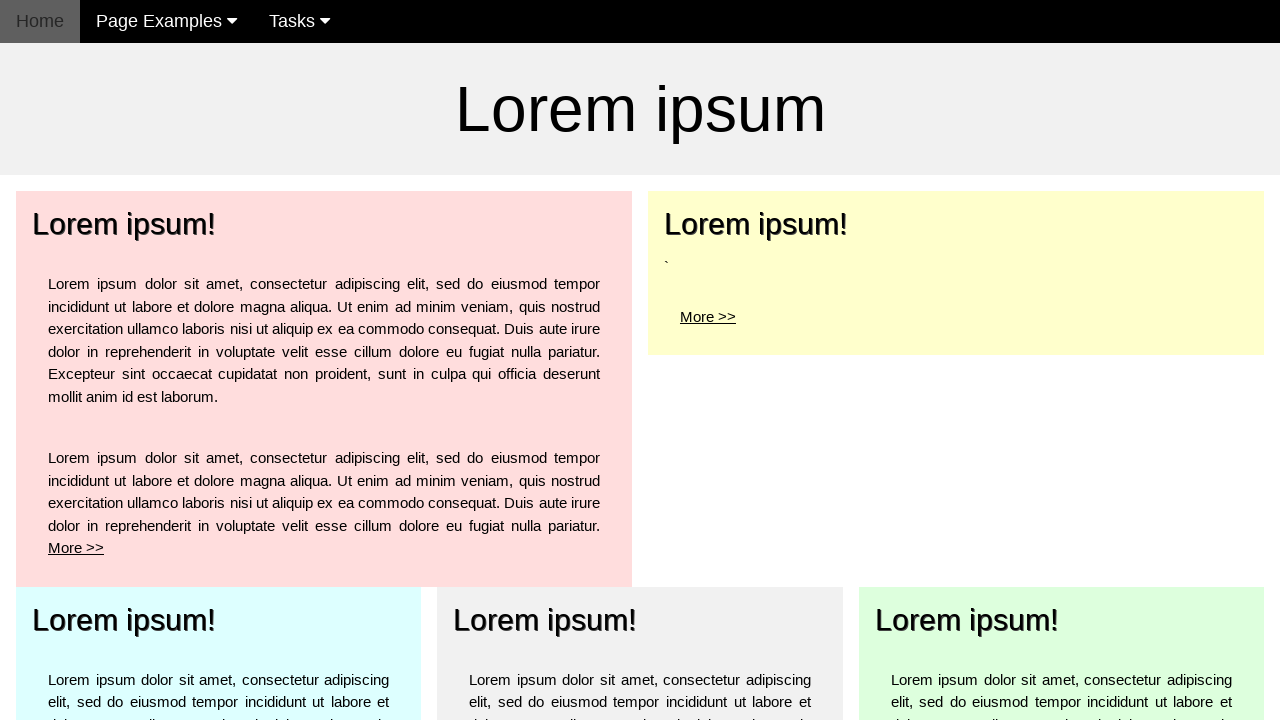

Clicked 'More >' link for top left element at (76, 548) on text=More >
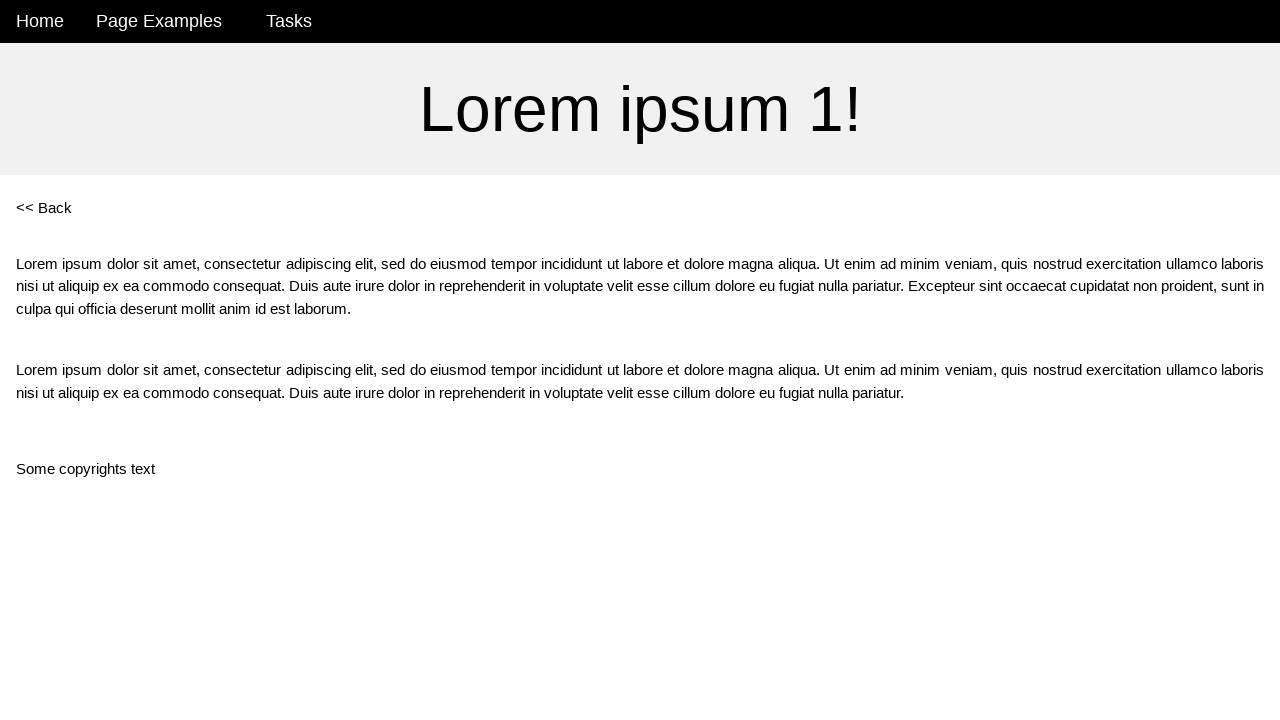

Verified navigation to new page at https://kristinek.github.io/site/examples/po1
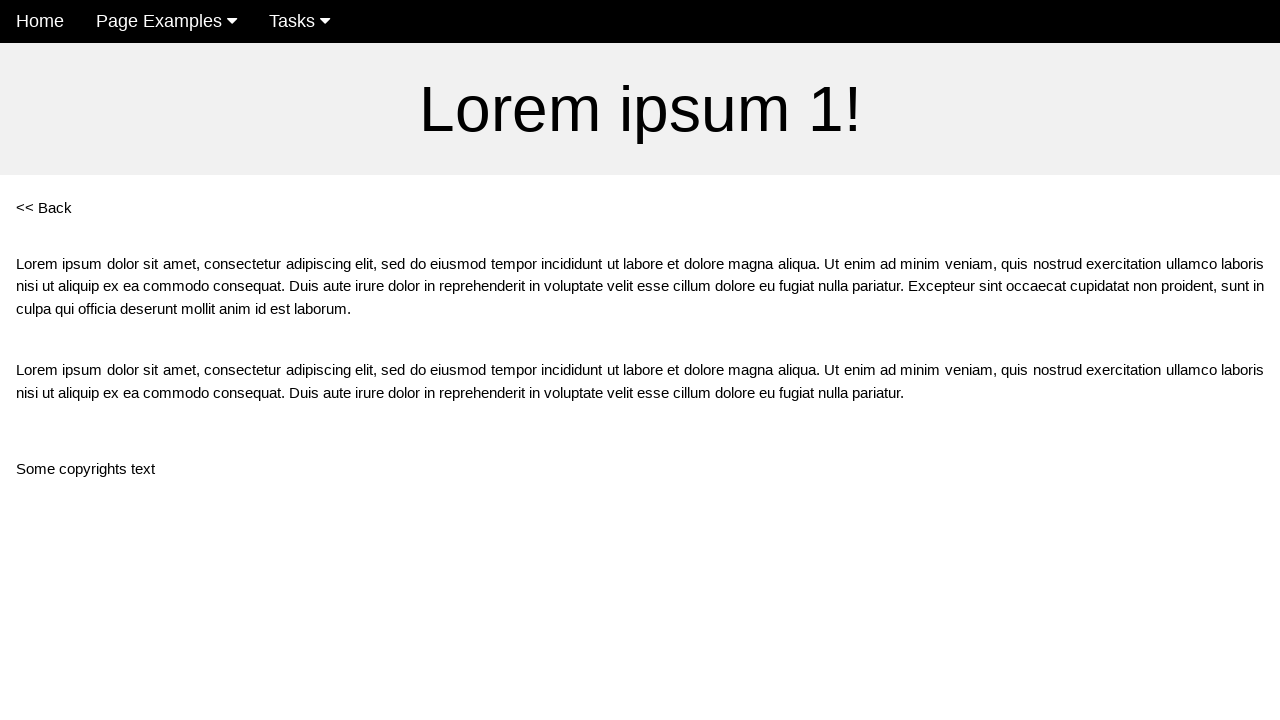

Clicked browser back button to navigate back
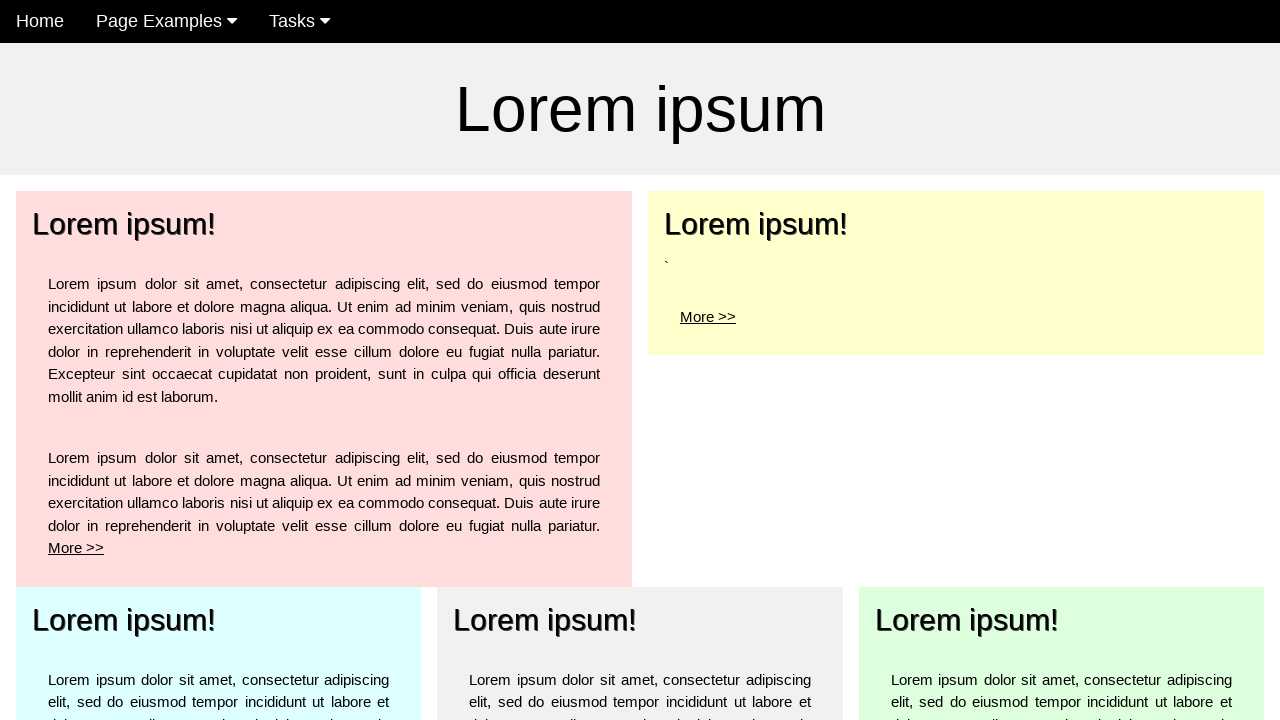

Verified navigation back to original page at https://kristinek.github.io/site/examples/po
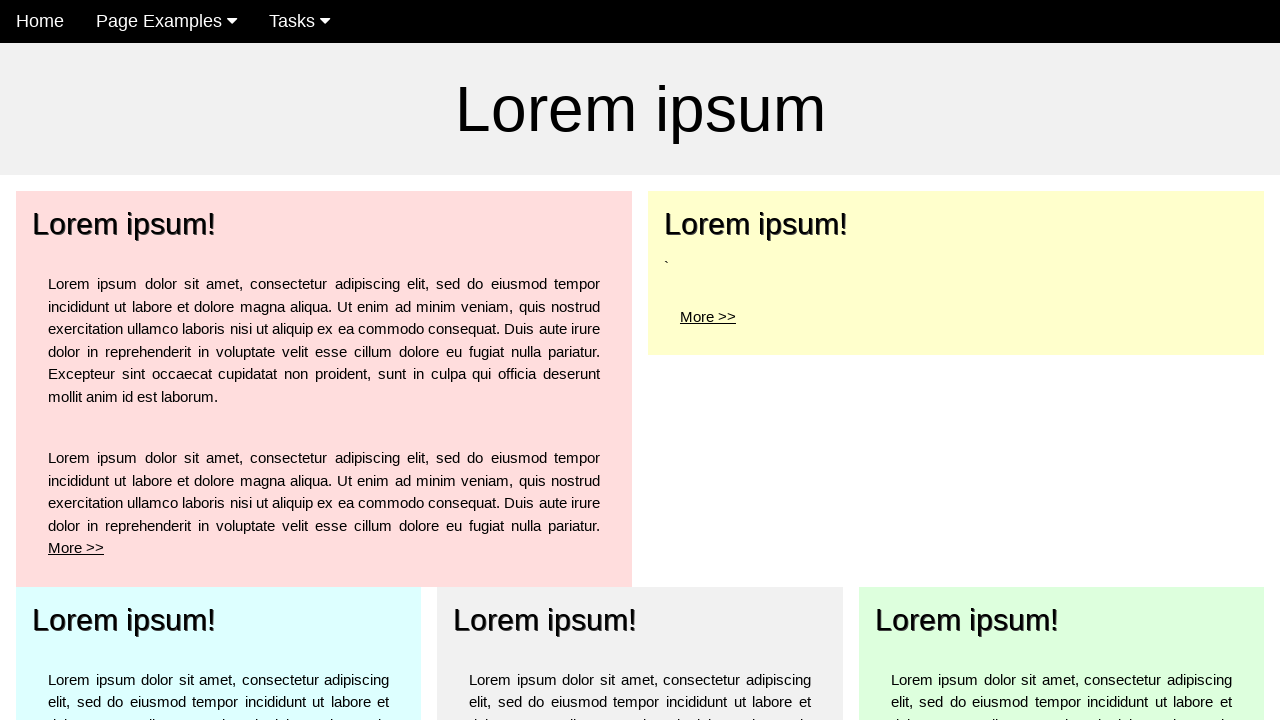

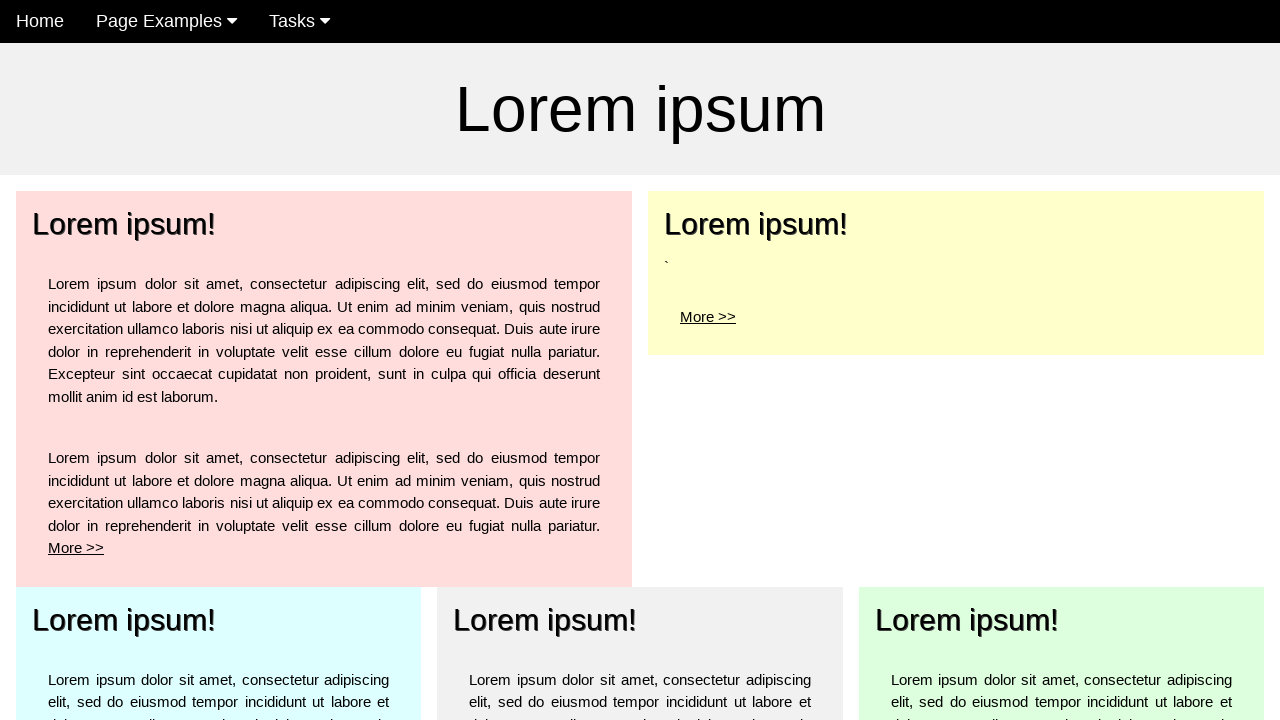